Tests iframe handling by switching to a single iframe, entering text in an input field, and switching back to the main frame

Starting URL: http://demo.automationtesting.in/Frames.html

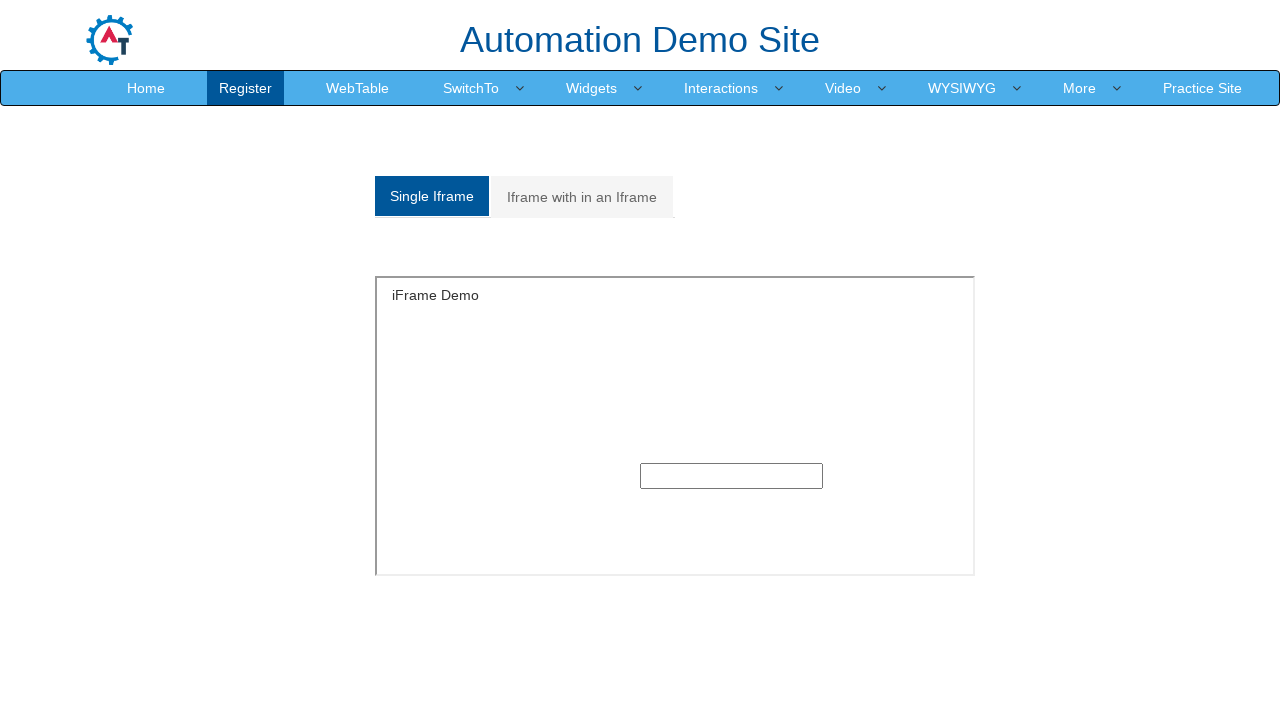

Clicked on Single Iframe button at (432, 196) on xpath=//a[contains(text(),'Single Iframe ')]
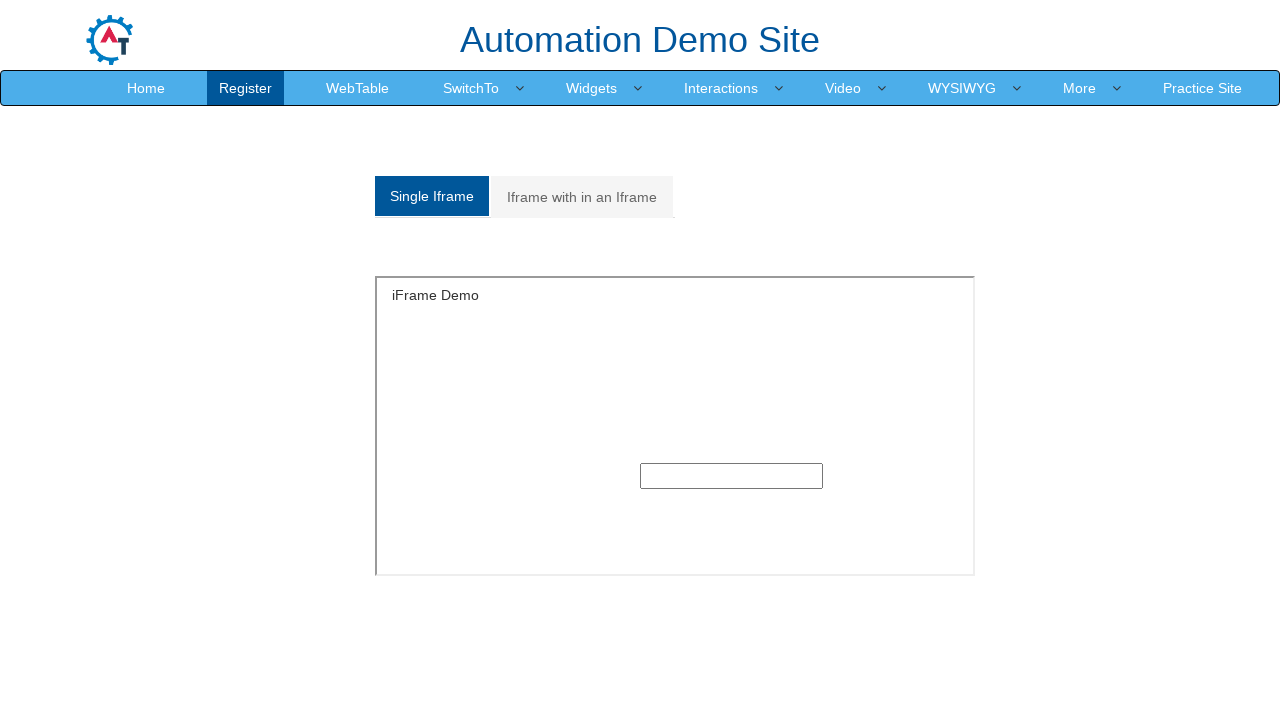

Located SingleFrame iframe
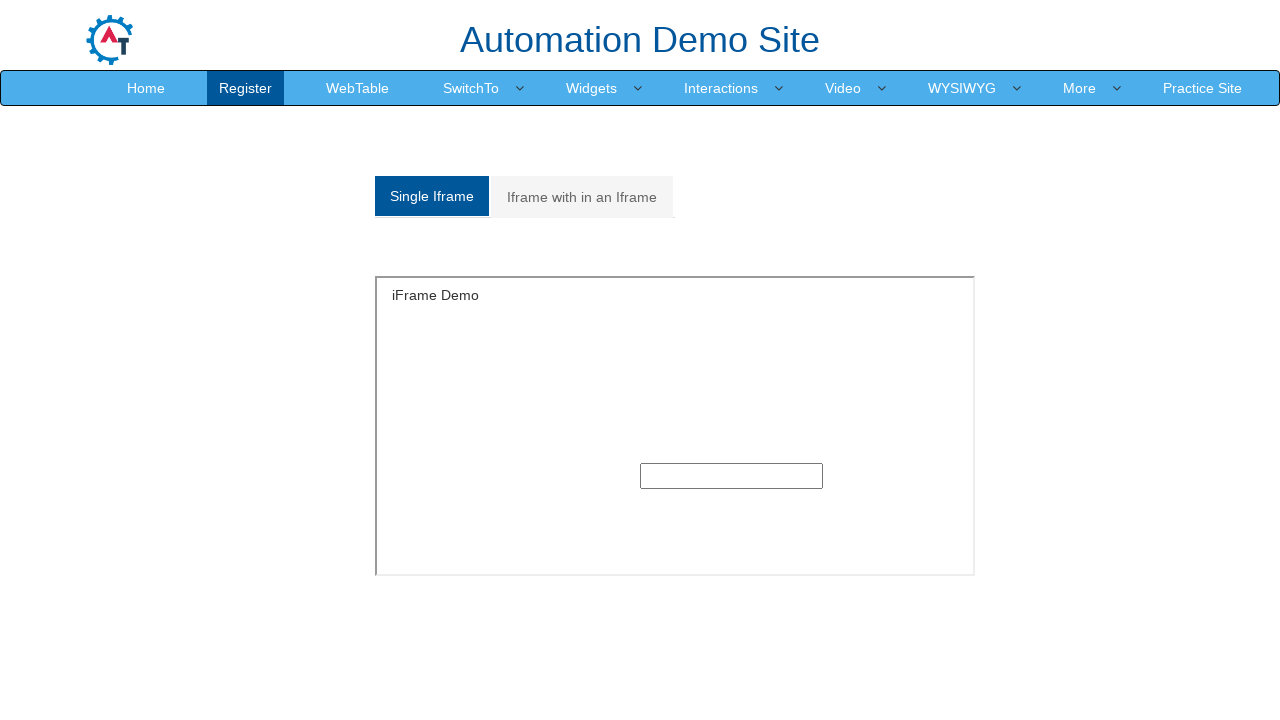

Entered 'TestframeHandling' in text input within iframe on xpath=//iframe[@name='SingleFrame'] >> internal:control=enter-frame >> xpath=//i
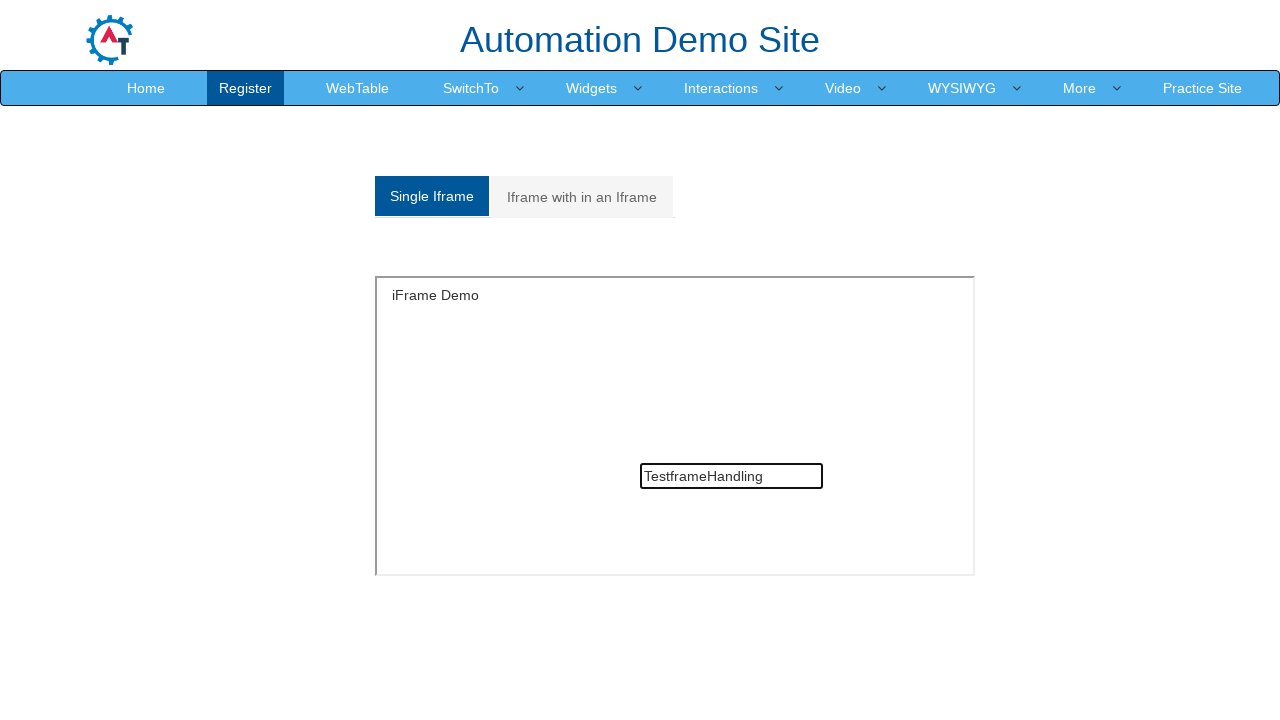

Verified main frame header 'Automation Demo Site' is present
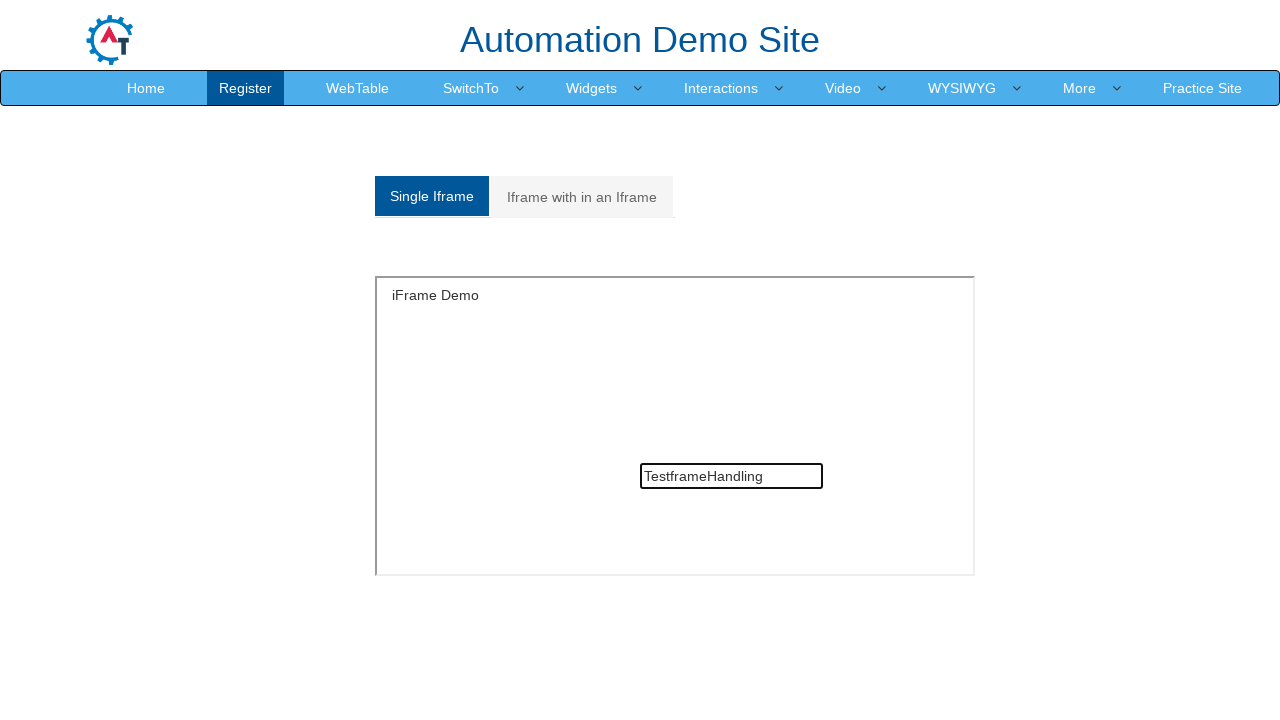

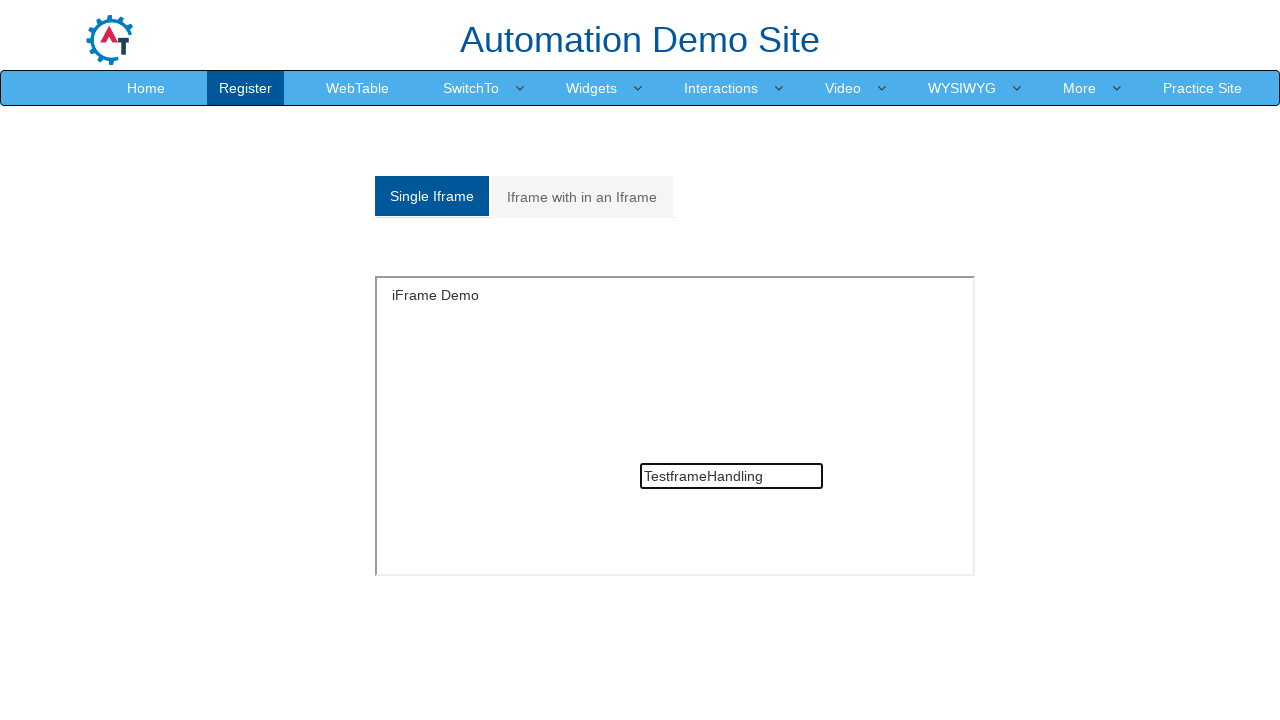